Navigates to the OrangeHRM page and verifies that the page title is "OrangeHRM"

Starting URL: http://alchemy.hguy.co/orangehrm

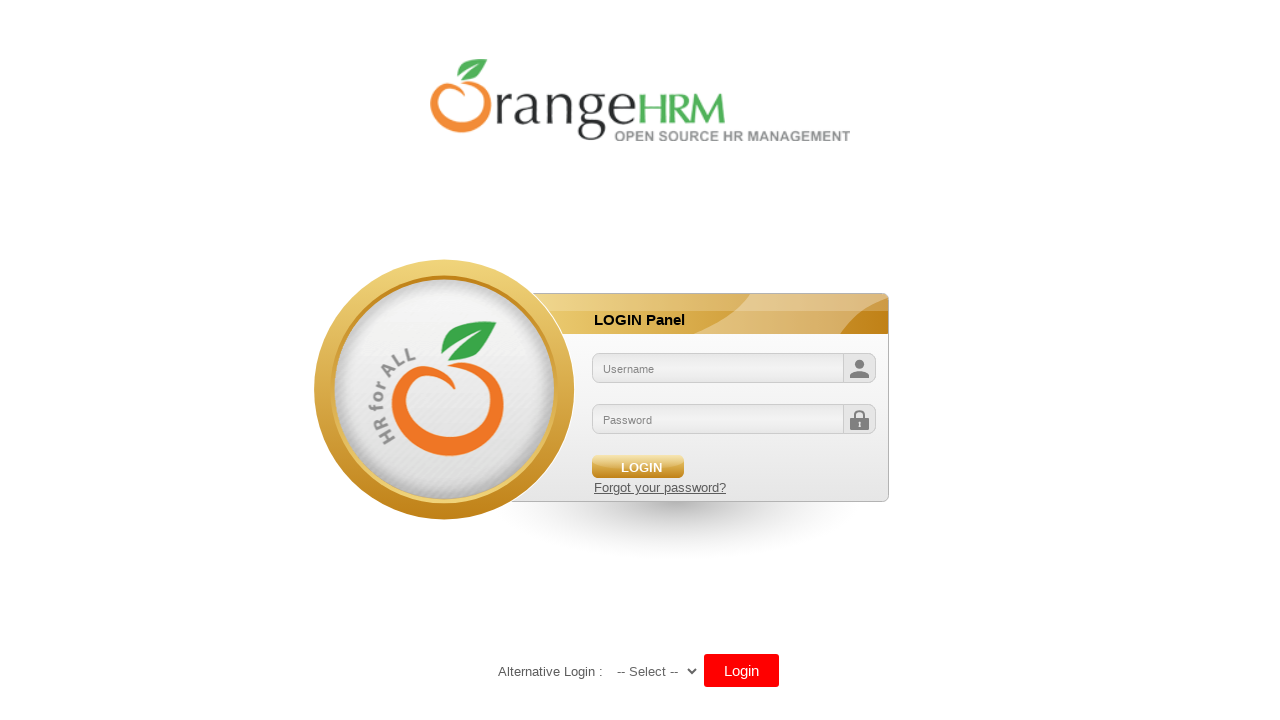

Waited for page to load (domcontentloaded)
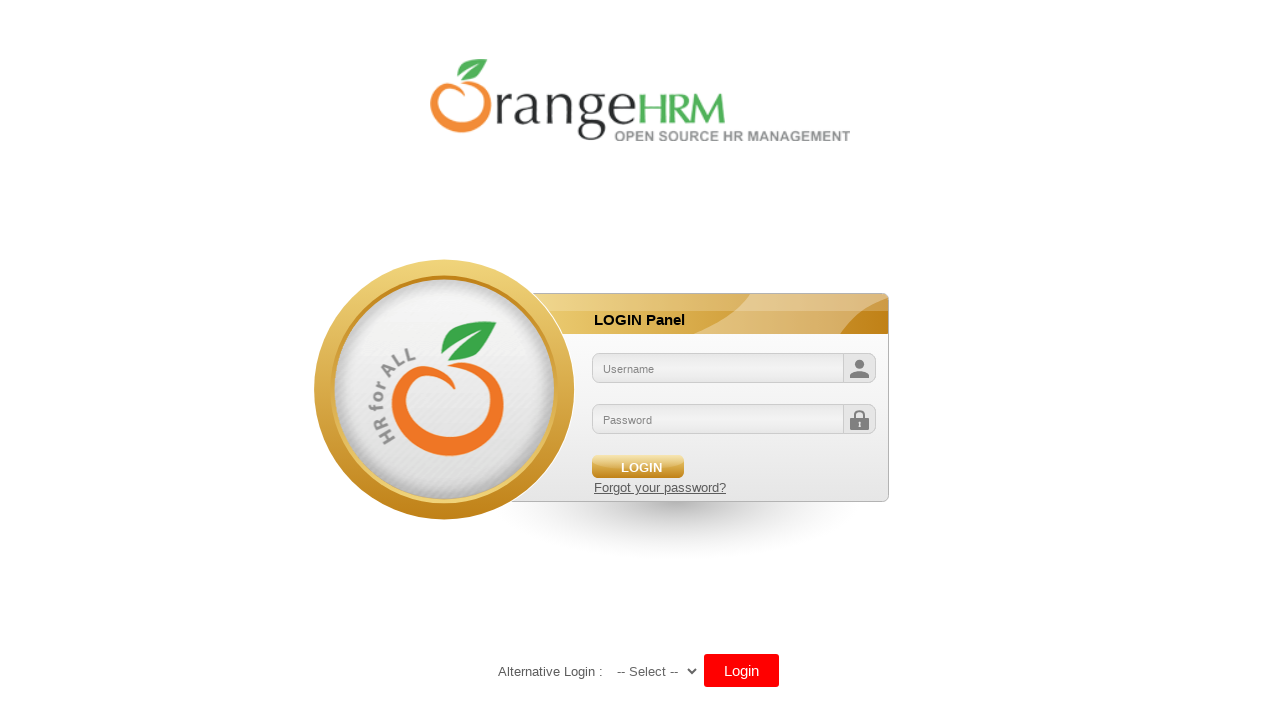

Retrieved page title: 'OrangeHRM'
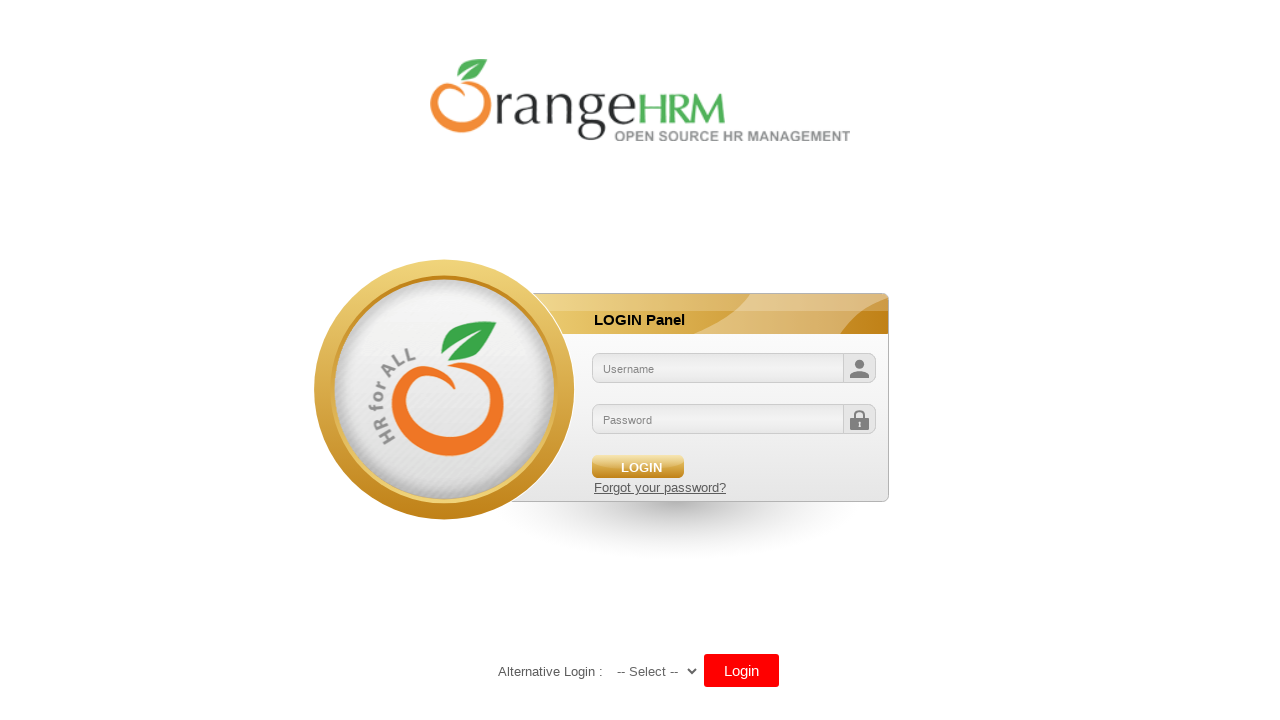

Printed title to console: 'OrangeHRM'
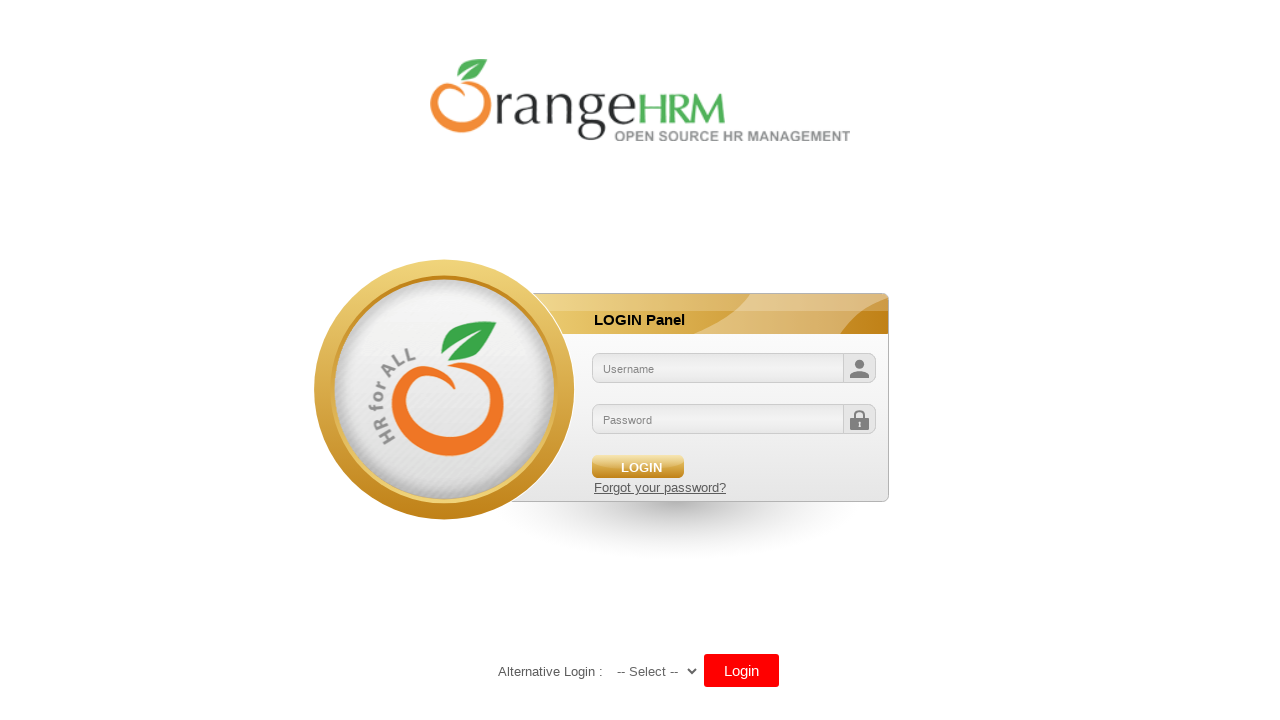

Verified page title is 'OrangeHRM' - assertion passed
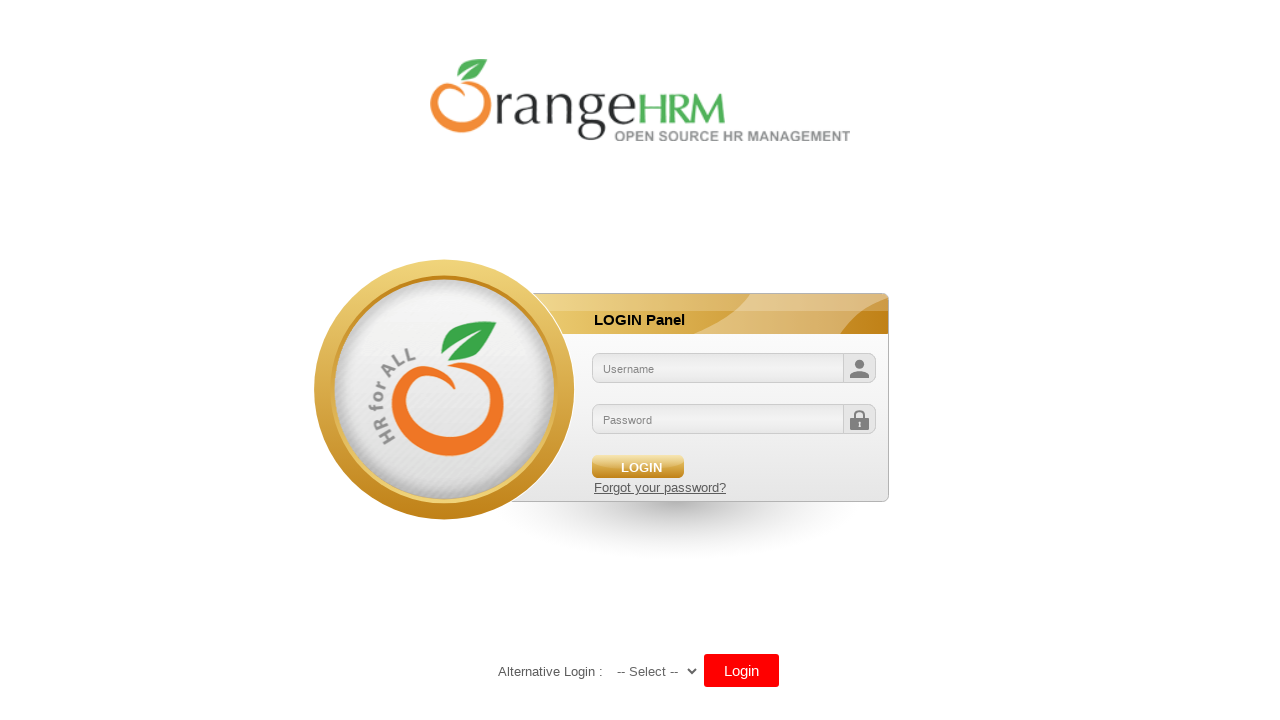

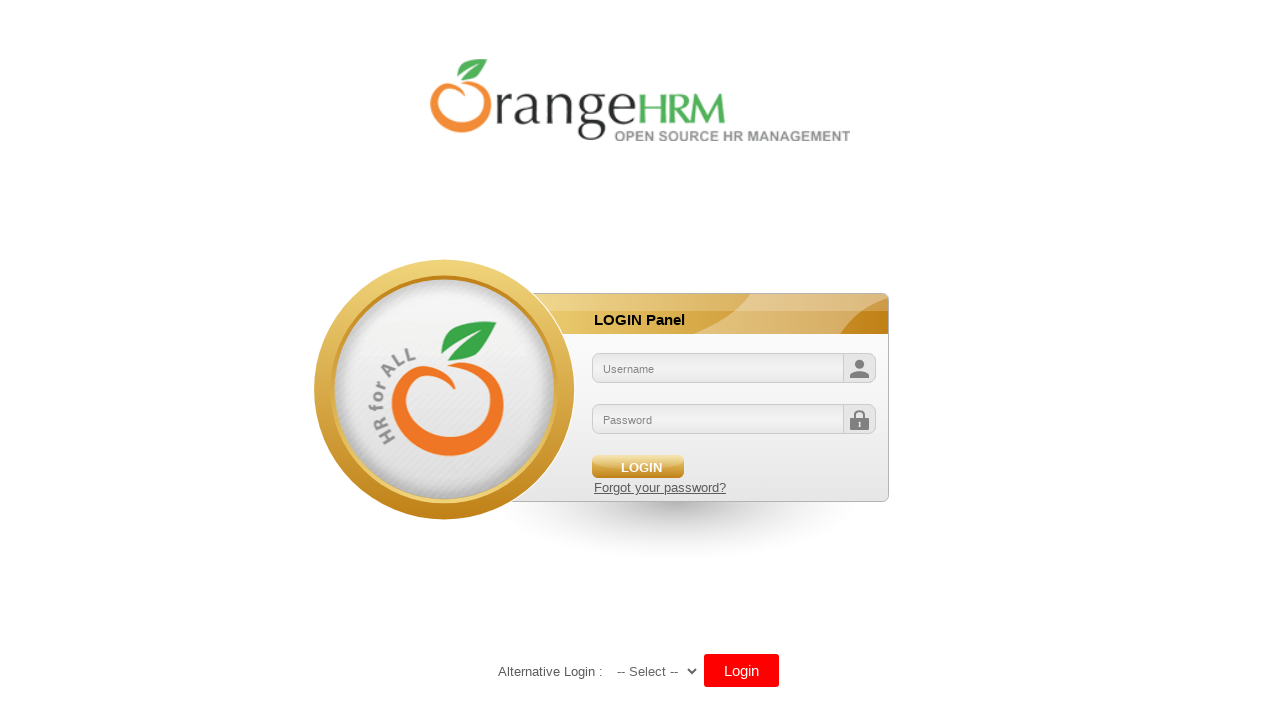